Tests scrollIntoView functionality by scrolling to a search input element

Starting URL: https://guinea-pig.webdriver.io

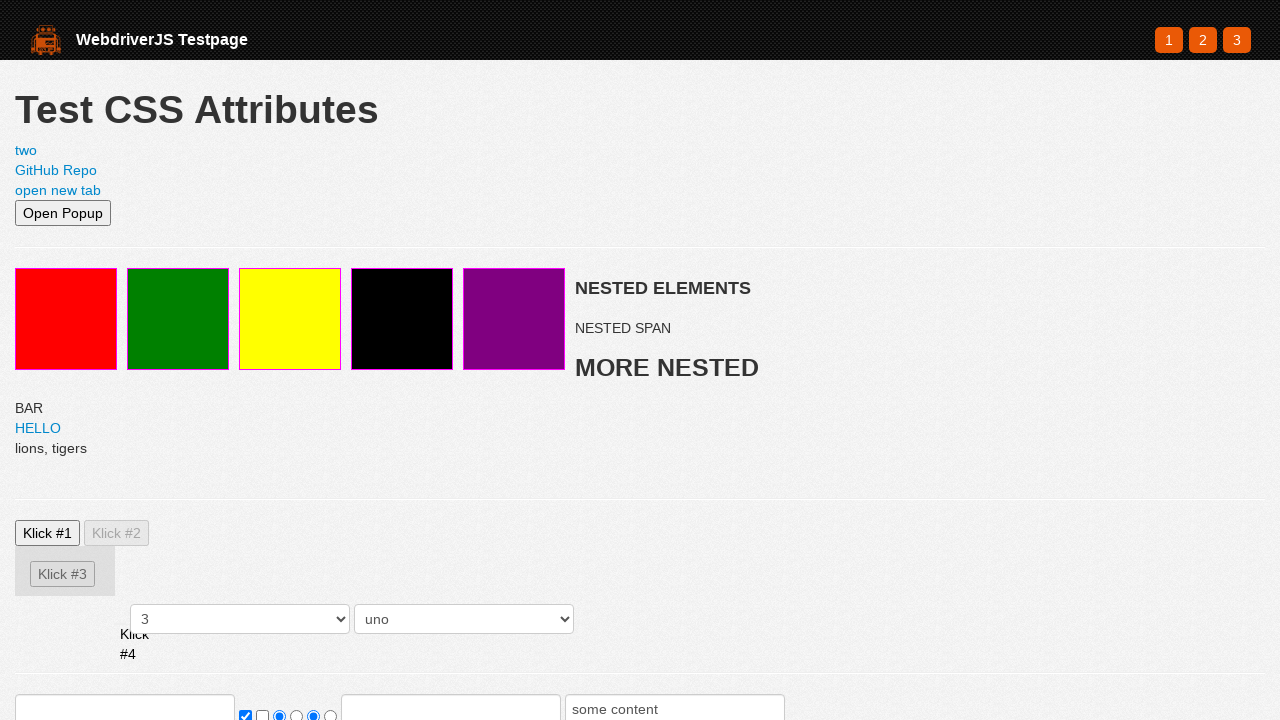

Set viewport size to 500x500 pixels
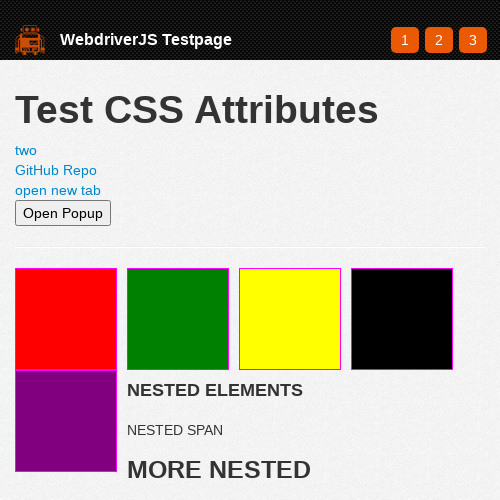

Scrolled search input element into view using scrollIntoView
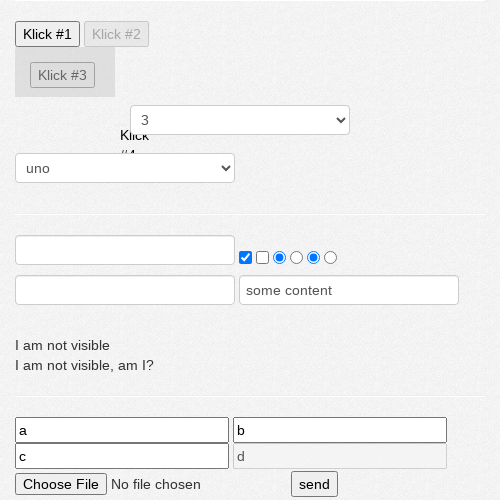

Retrieved vertical scroll position: 601px
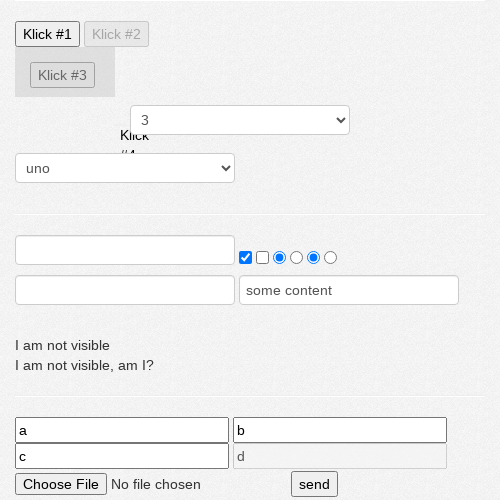

Verified that page scrolled down (scroll position > 0)
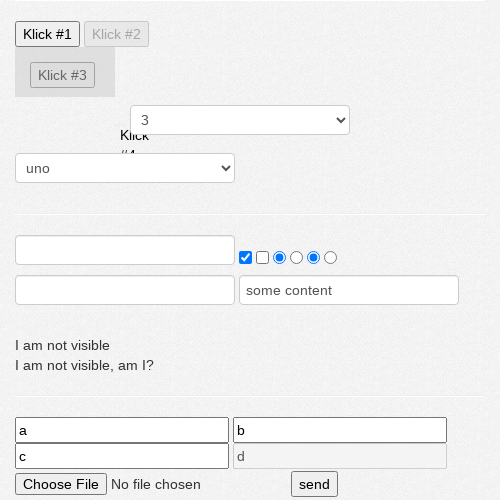

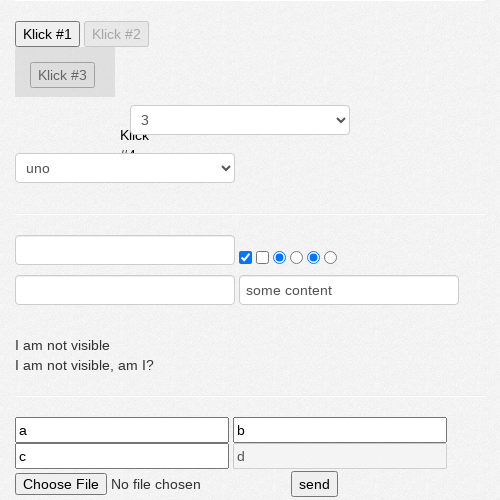